Tests an e-commerce shopping flow by adding specific vegetables (Cucumber, Brocolli, Beetroot) to cart, proceeding to checkout, applying a promo code, and verifying the promo is applied successfully.

Starting URL: https://rahulshettyacademy.com/seleniumPractise/

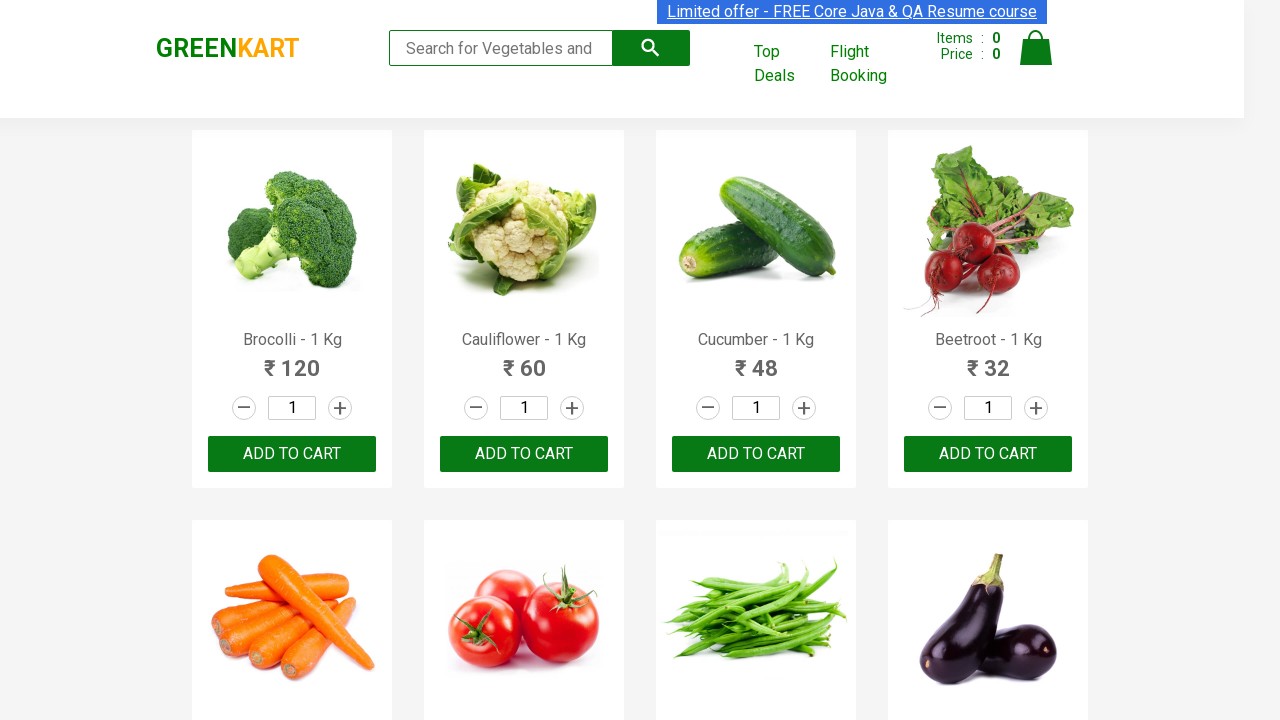

Waited for product names to load on the page
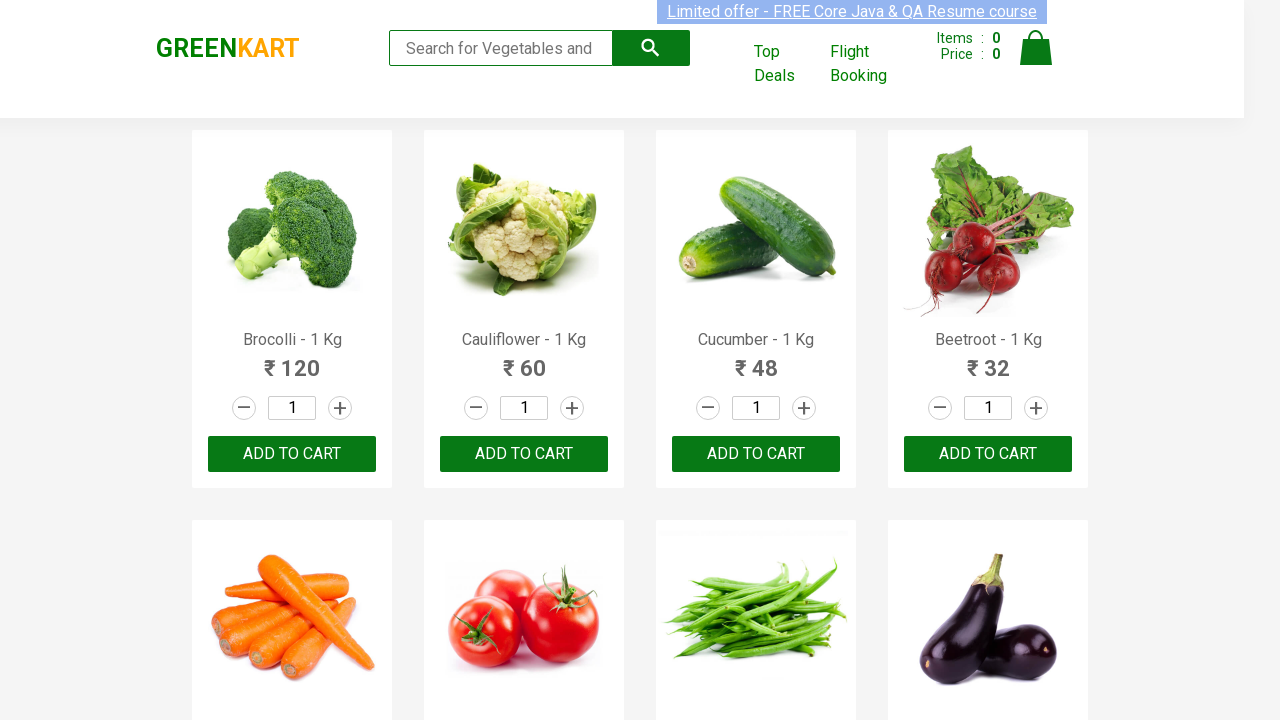

Retrieved all product elements from the page
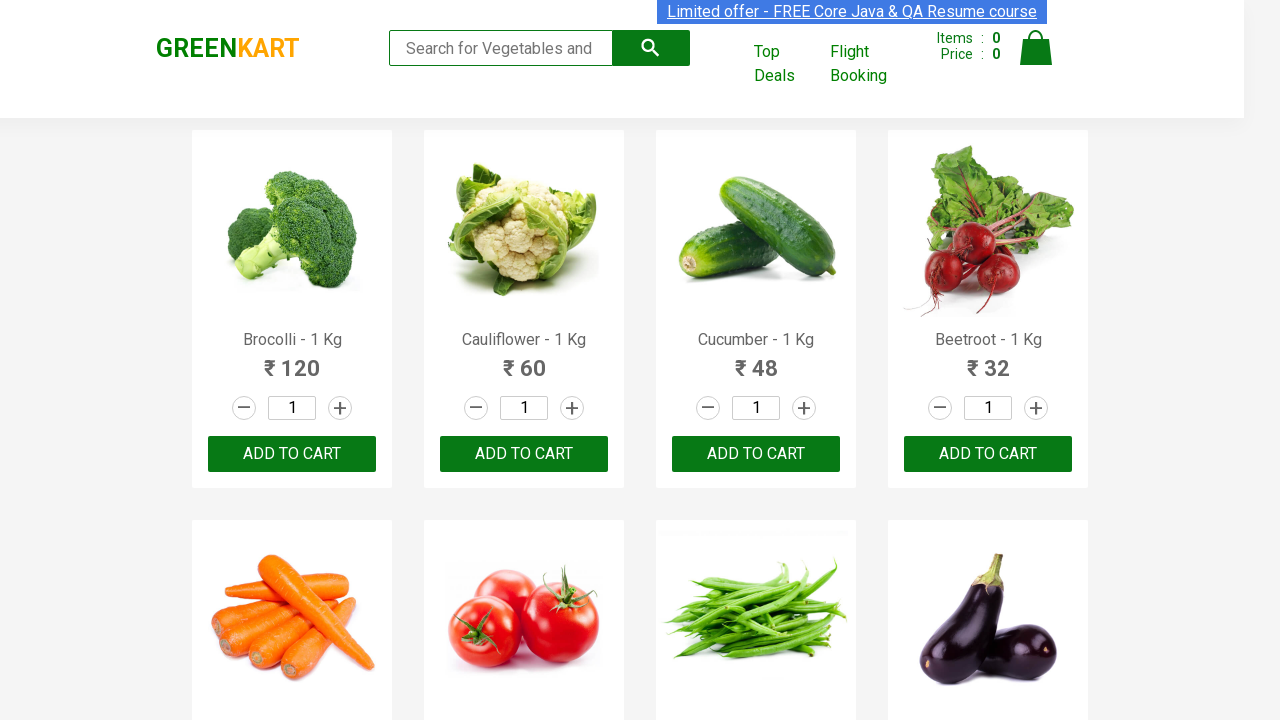

Added Brocolli to cart at (292, 454) on xpath=//div[@class='product-action']/button >> nth=0
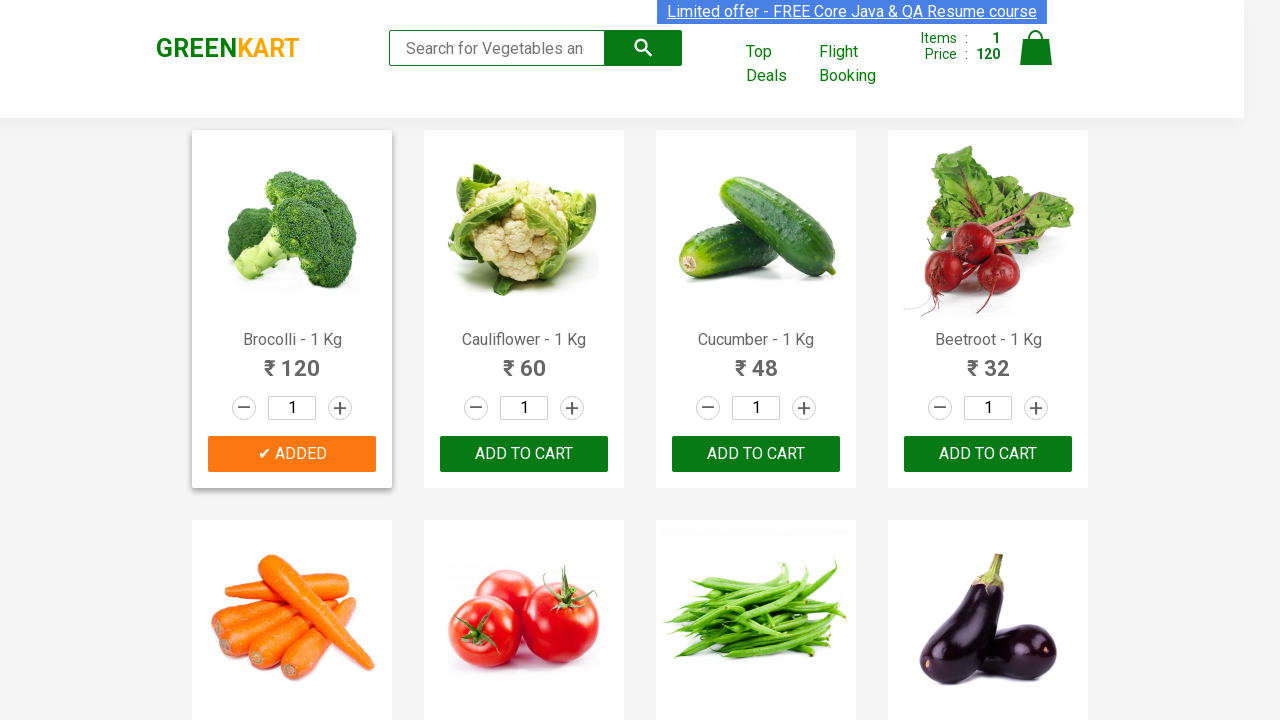

Added Cucumber to cart at (756, 454) on xpath=//div[@class='product-action']/button >> nth=2
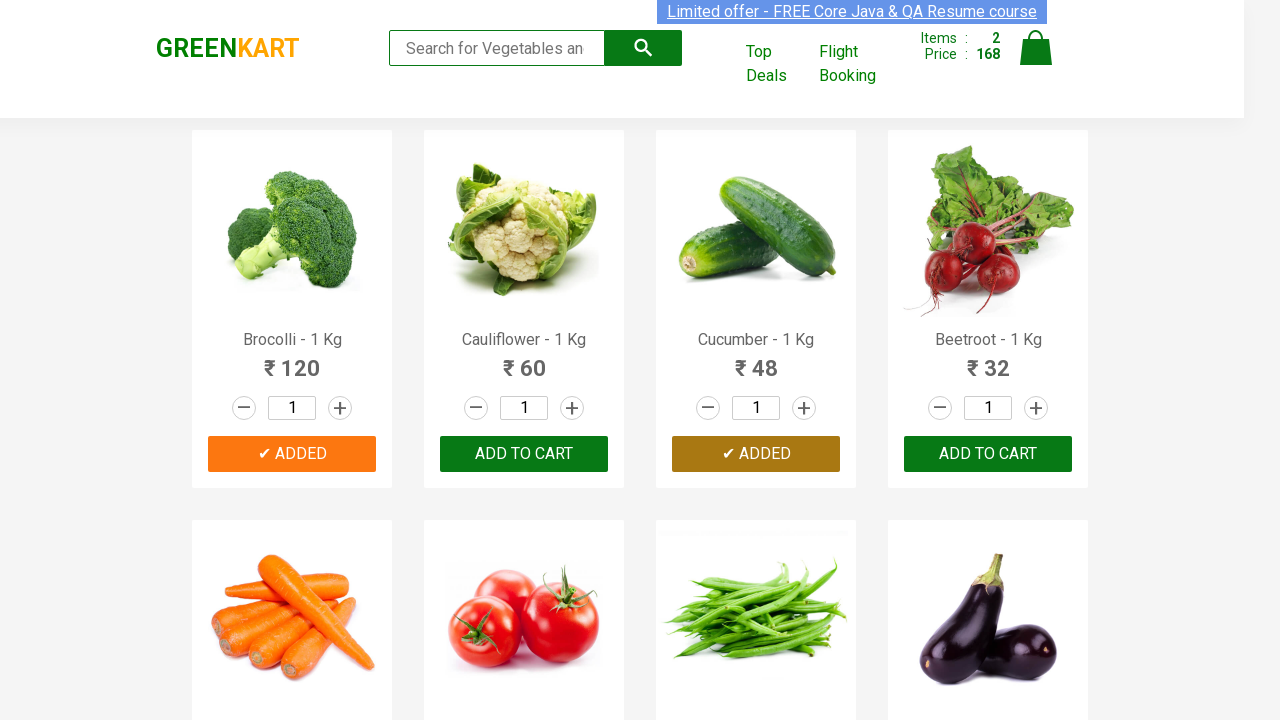

Added Beetroot to cart at (988, 454) on xpath=//div[@class='product-action']/button >> nth=3
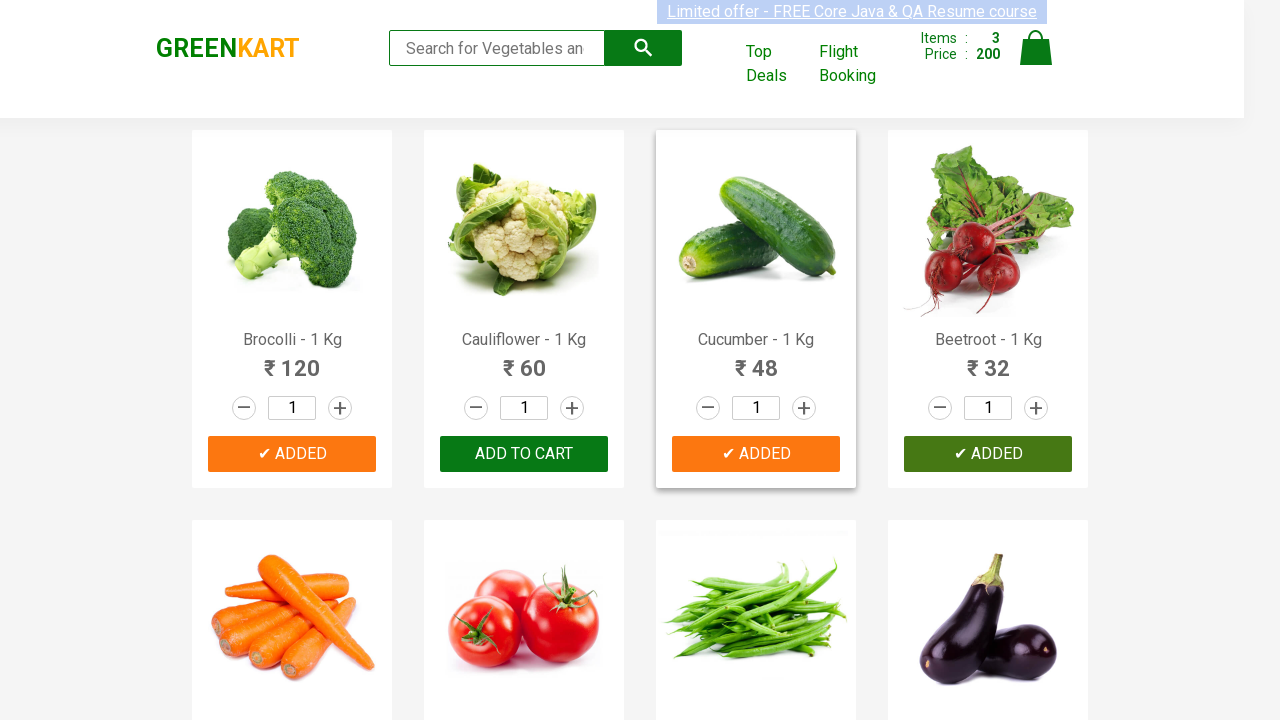

Clicked on cart icon at (1036, 48) on img[alt='Cart']
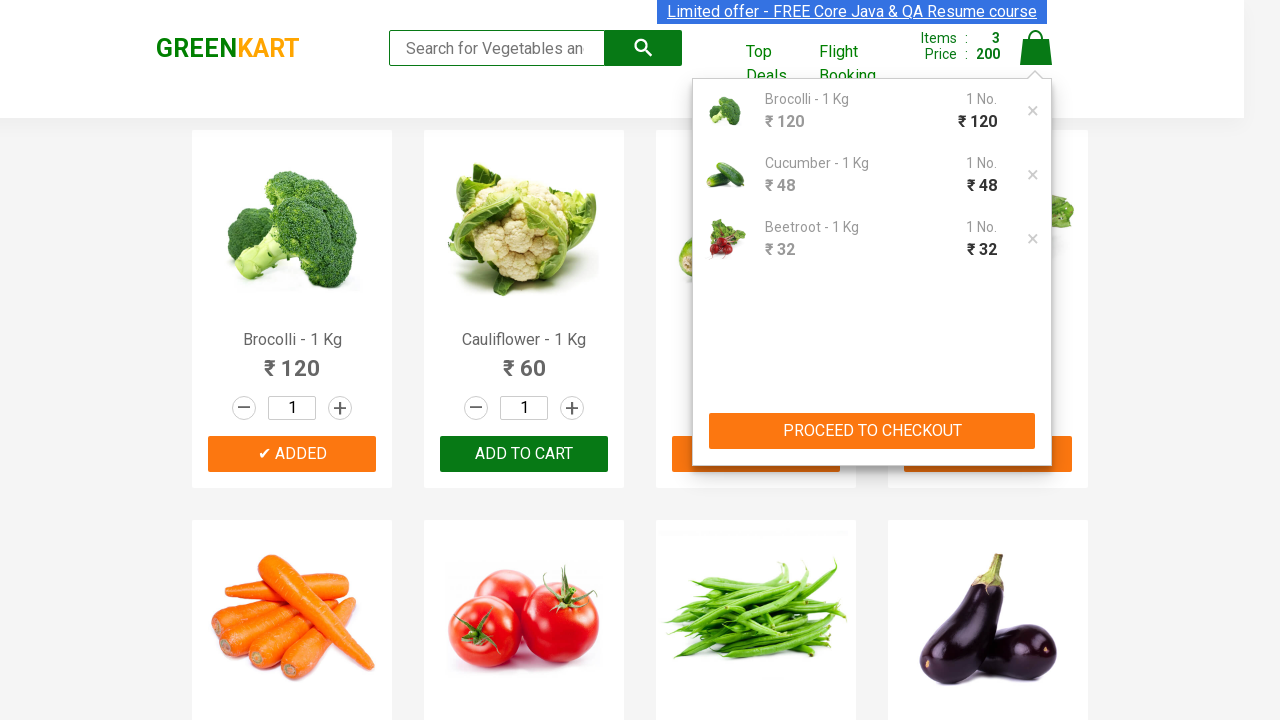

Clicked Proceed to Checkout button at (872, 431) on xpath=//button[contains(text(),'PROCEED TO CHECKOUT')]
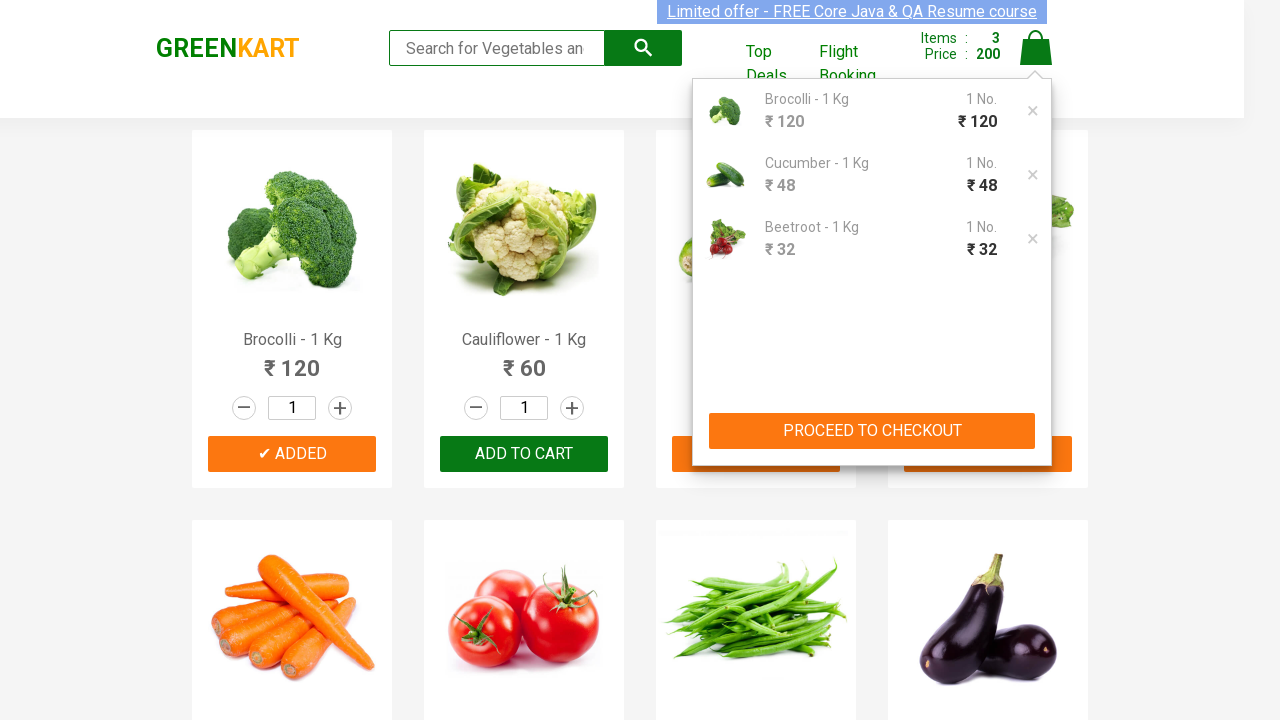

Waited for promo code input field to be visible
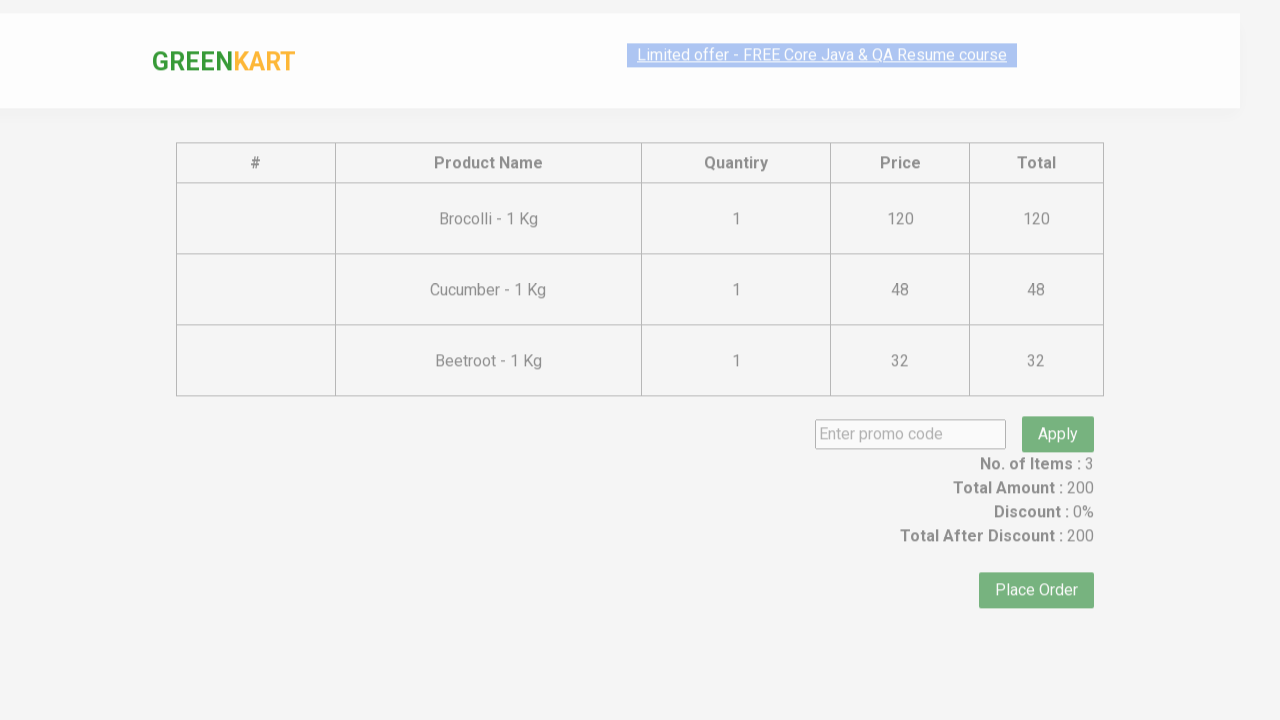

Entered promo code 'rahulshettyacademy' on input.promoCode
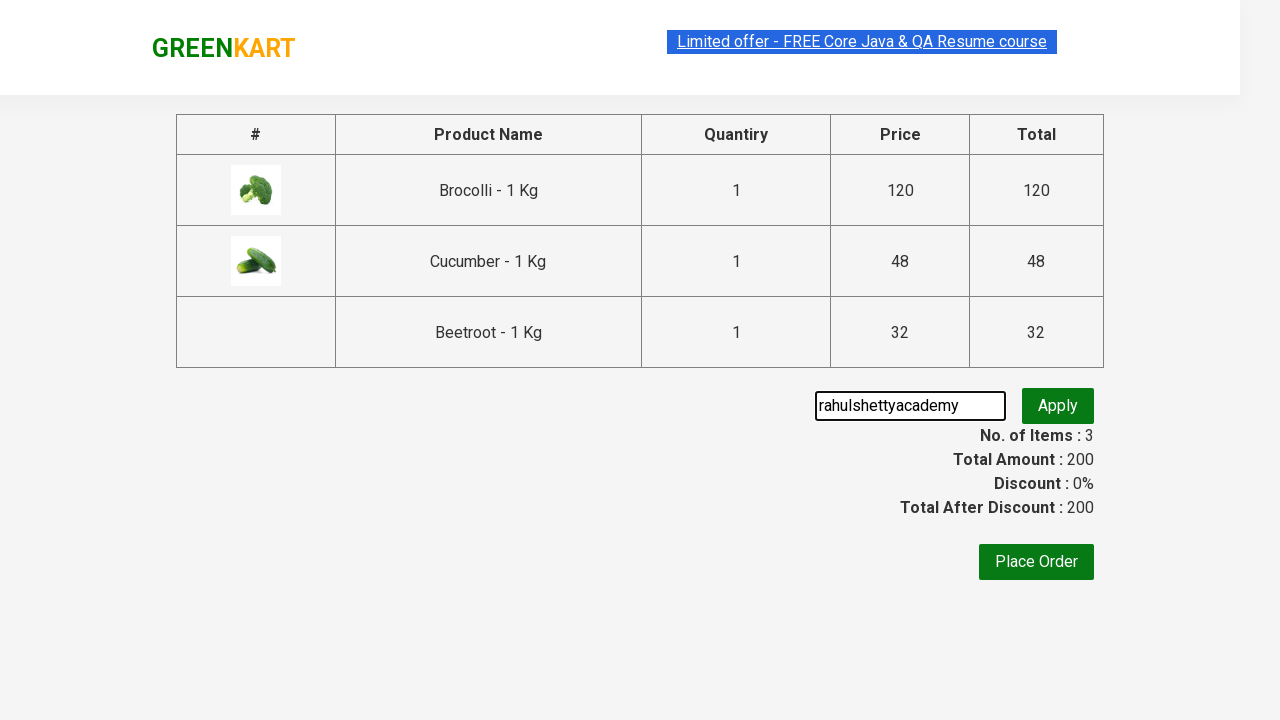

Clicked Apply promo button at (1058, 406) on button.promoBtn
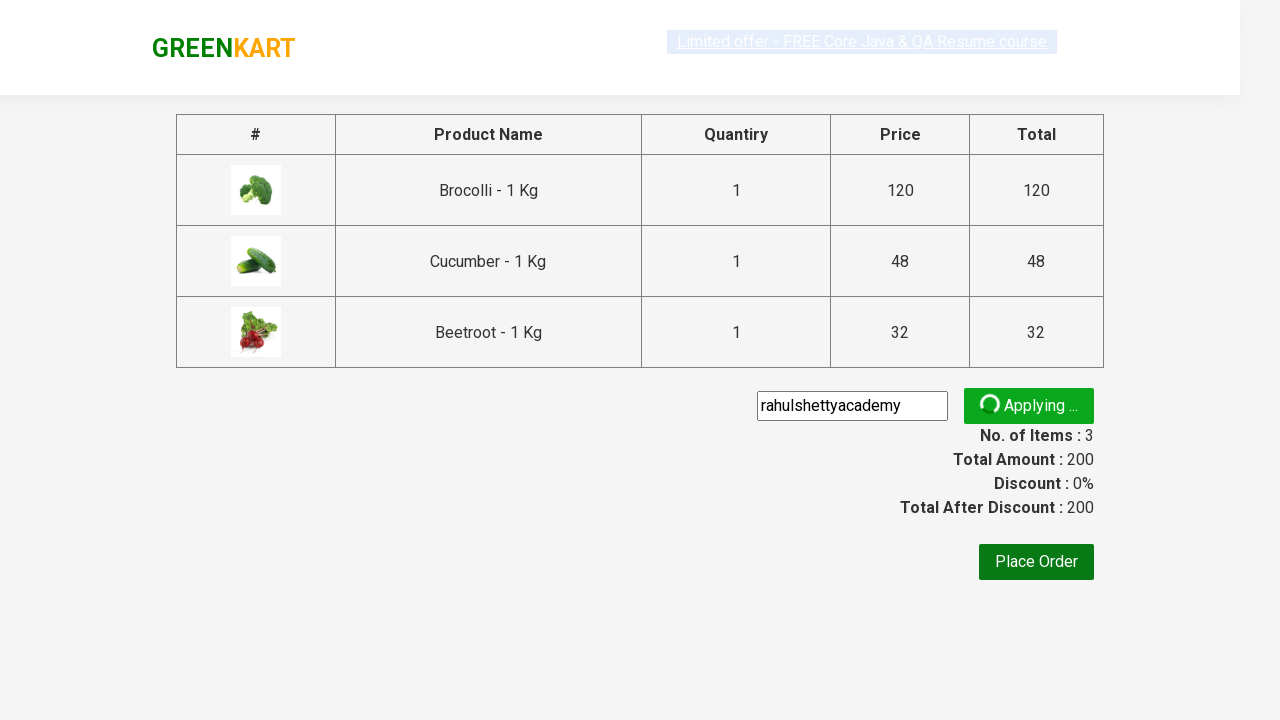

Promo code applied successfully - promo info message displayed
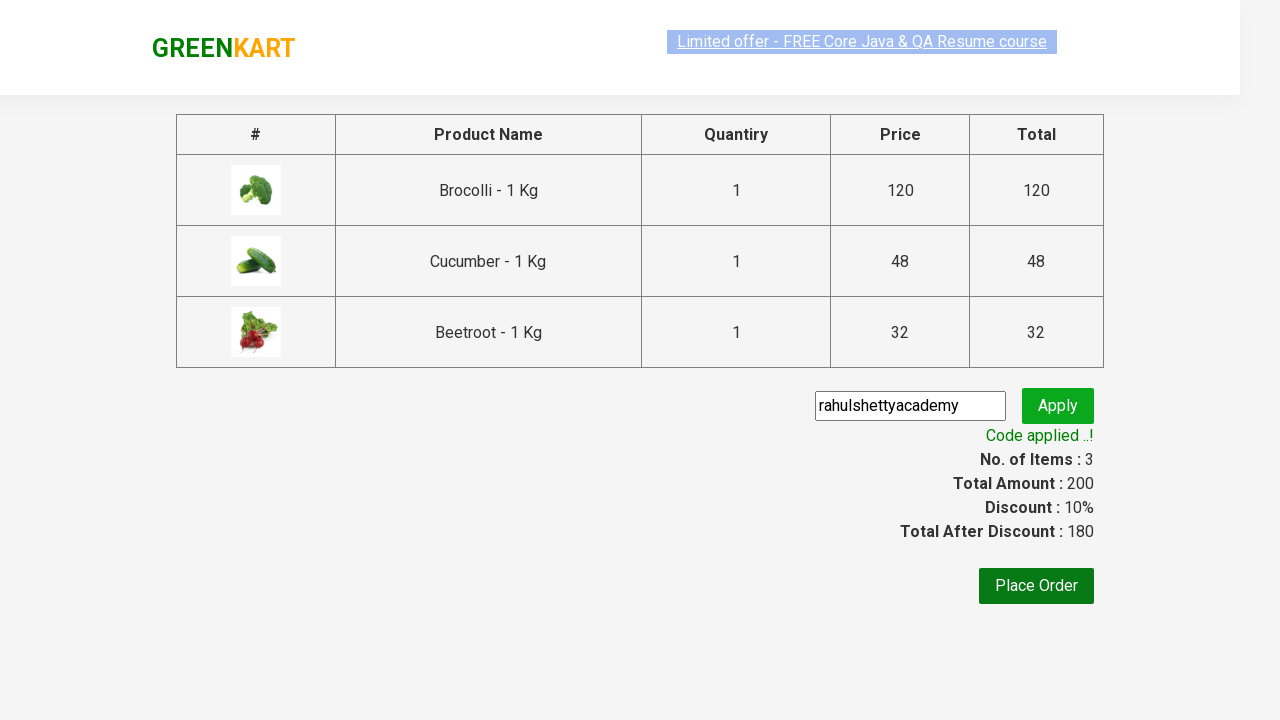

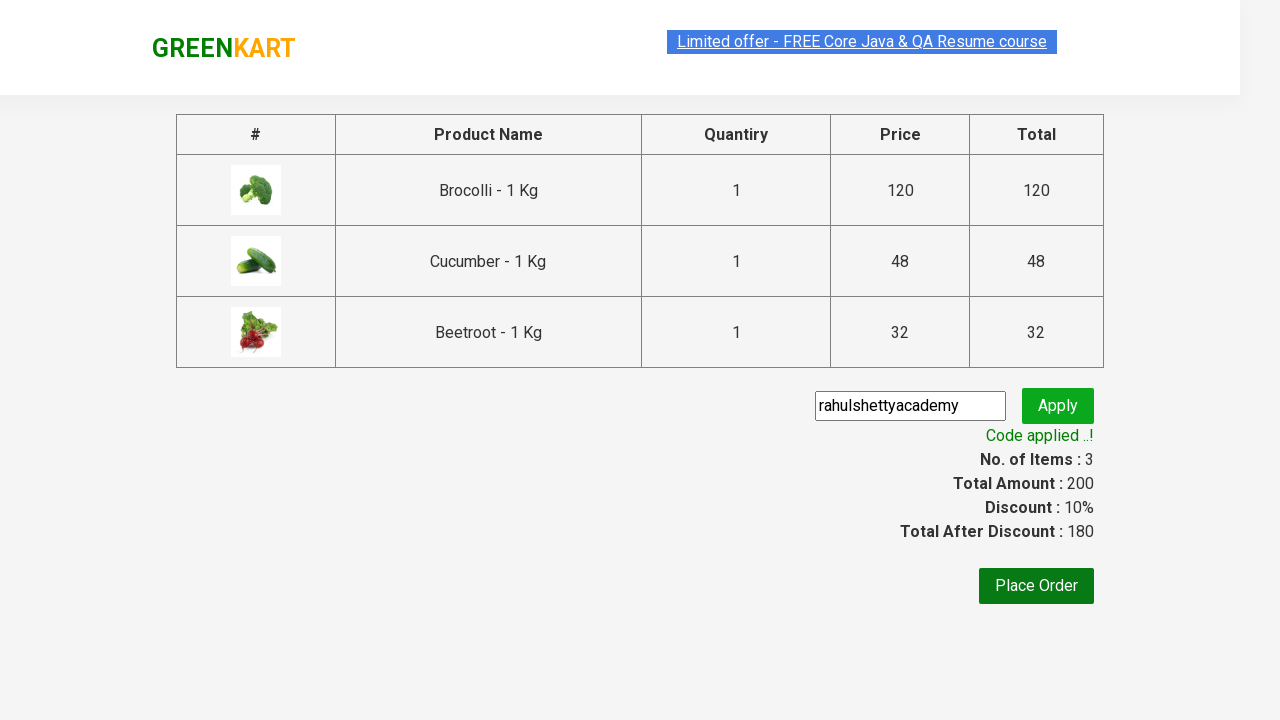